Navigates to REDcard page, locates an element, and scrolls to bottom

Starting URL: https://www.target.com/

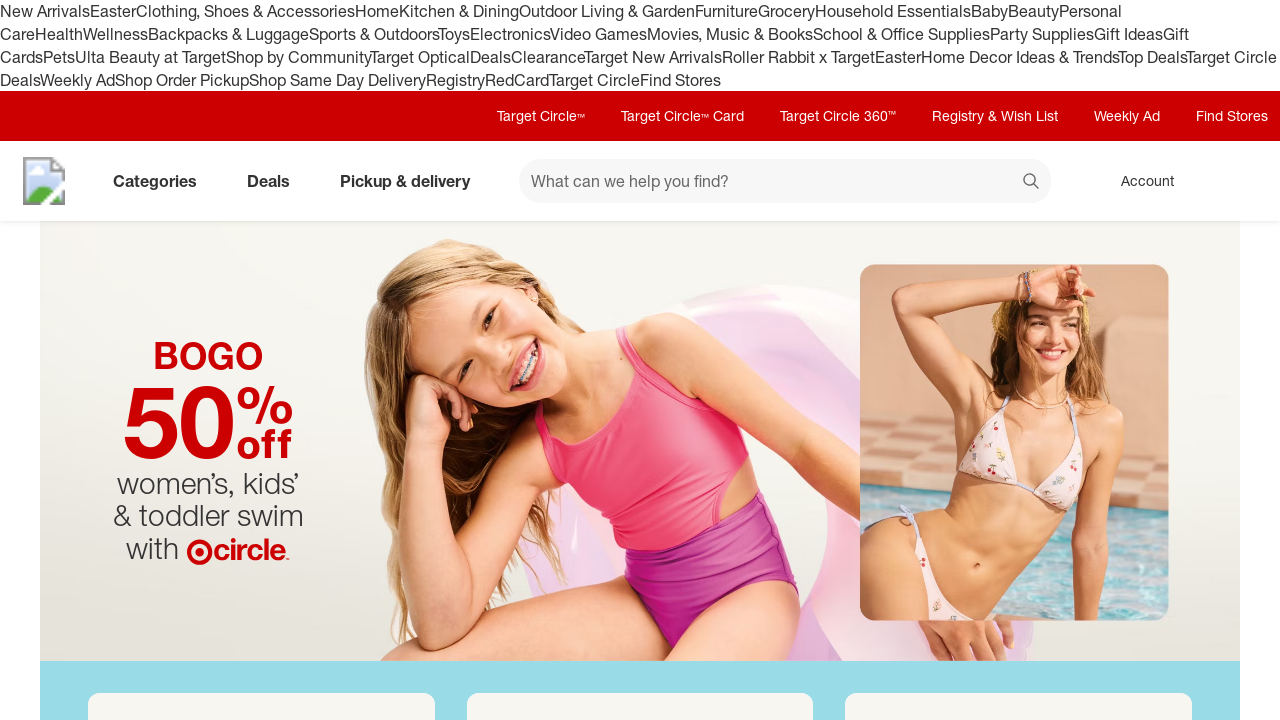

Clicked on REDcard link at (517, 80) on text=REDcard
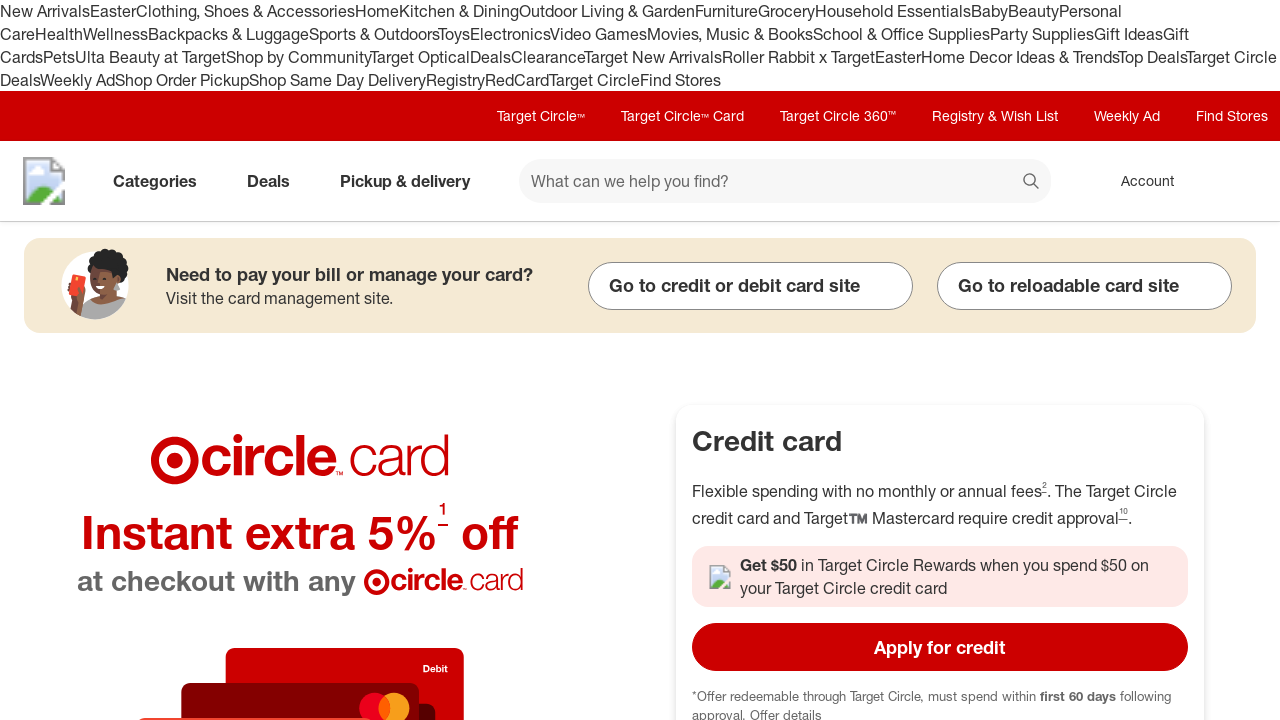

Scrolled to bottom of REDcard page
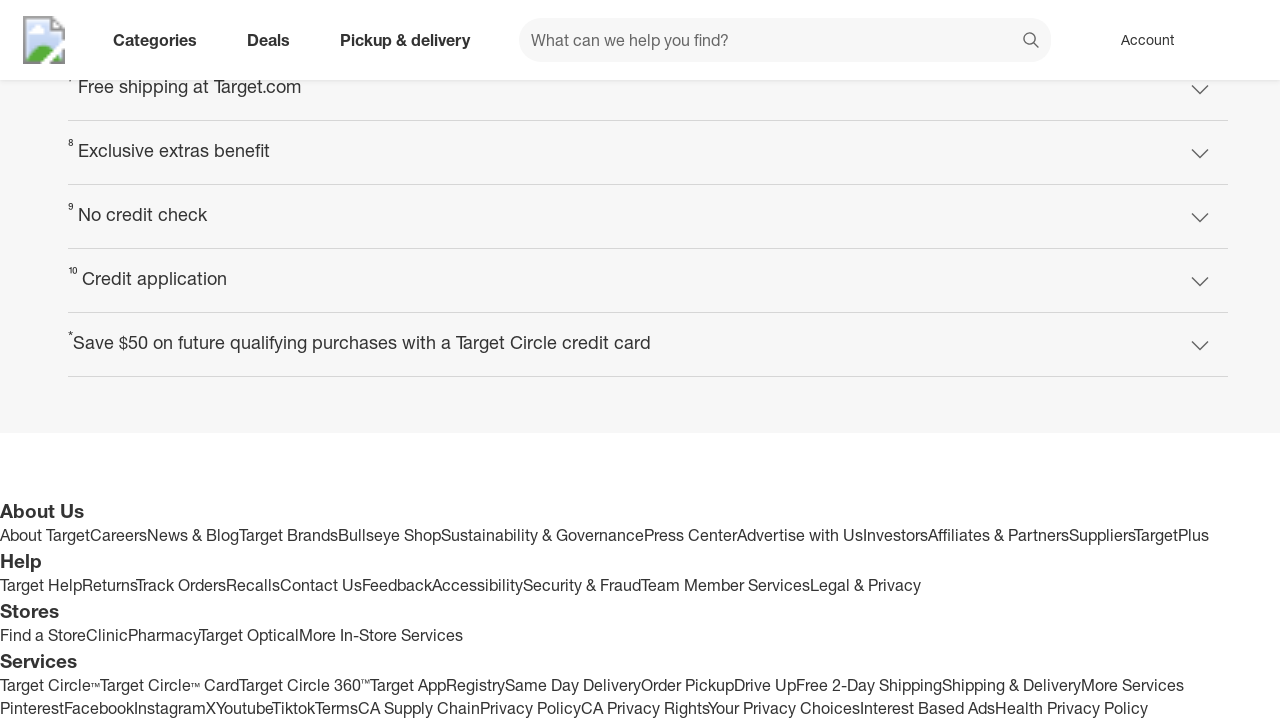

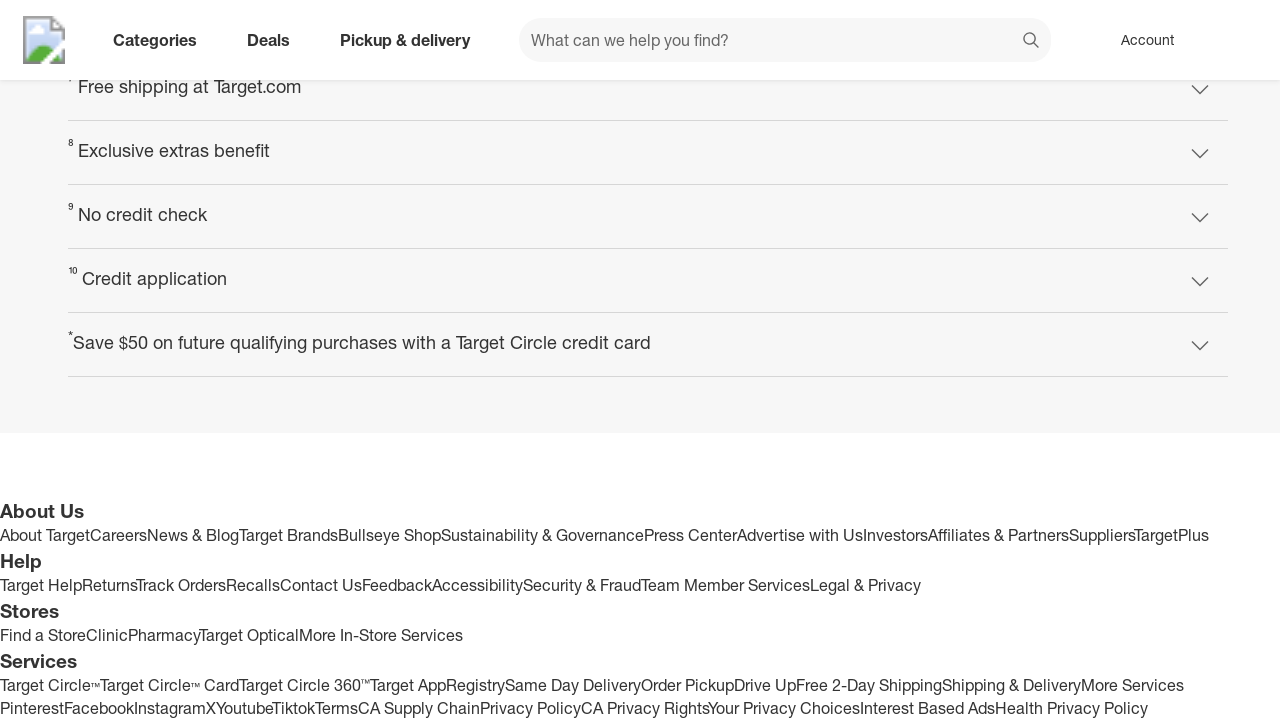